Tests the shifting content list element by navigating to the list page, verifying specific text content is present, refreshing the page, and verifying the content is still present.

Starting URL: https://the-internet.herokuapp.com/shifting_content

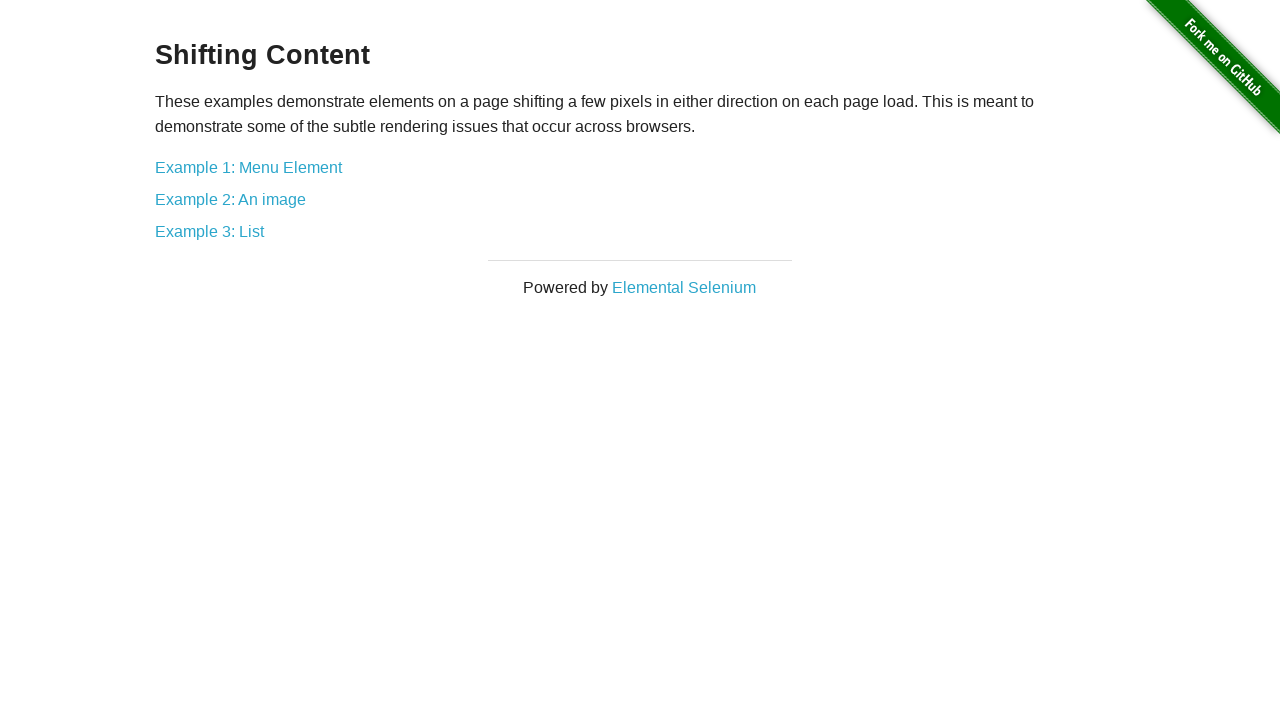

Clicked on list link to navigate to shifting content list page at (210, 231) on xpath=//a[@href='/shifting_content/list']
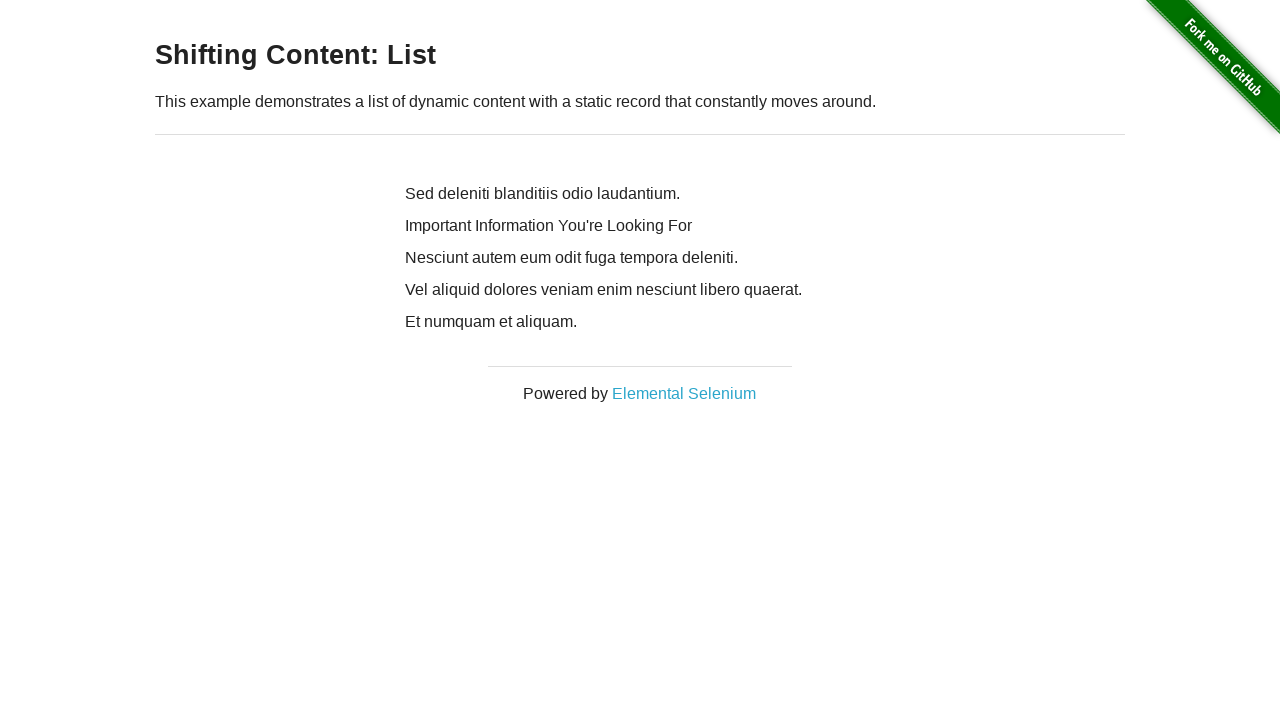

Verified URL changed to shifting content list page
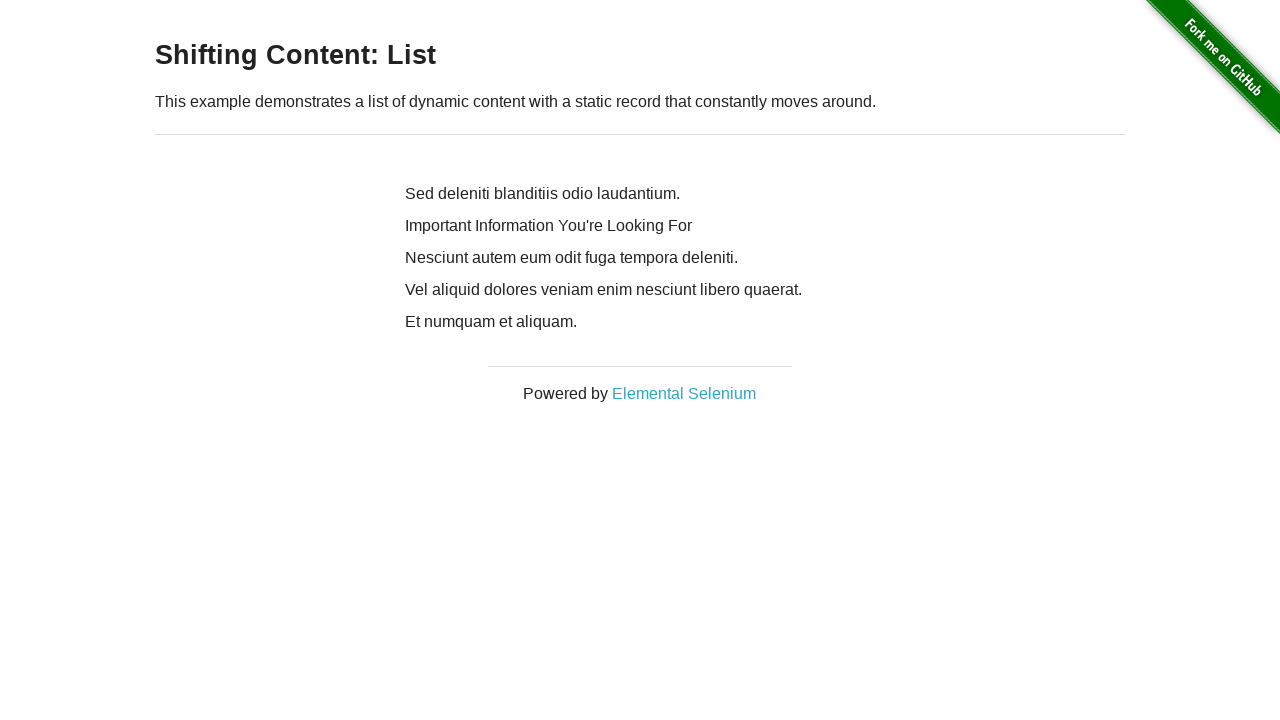

Verified 'Important Information You're Looking For' text is present in content div
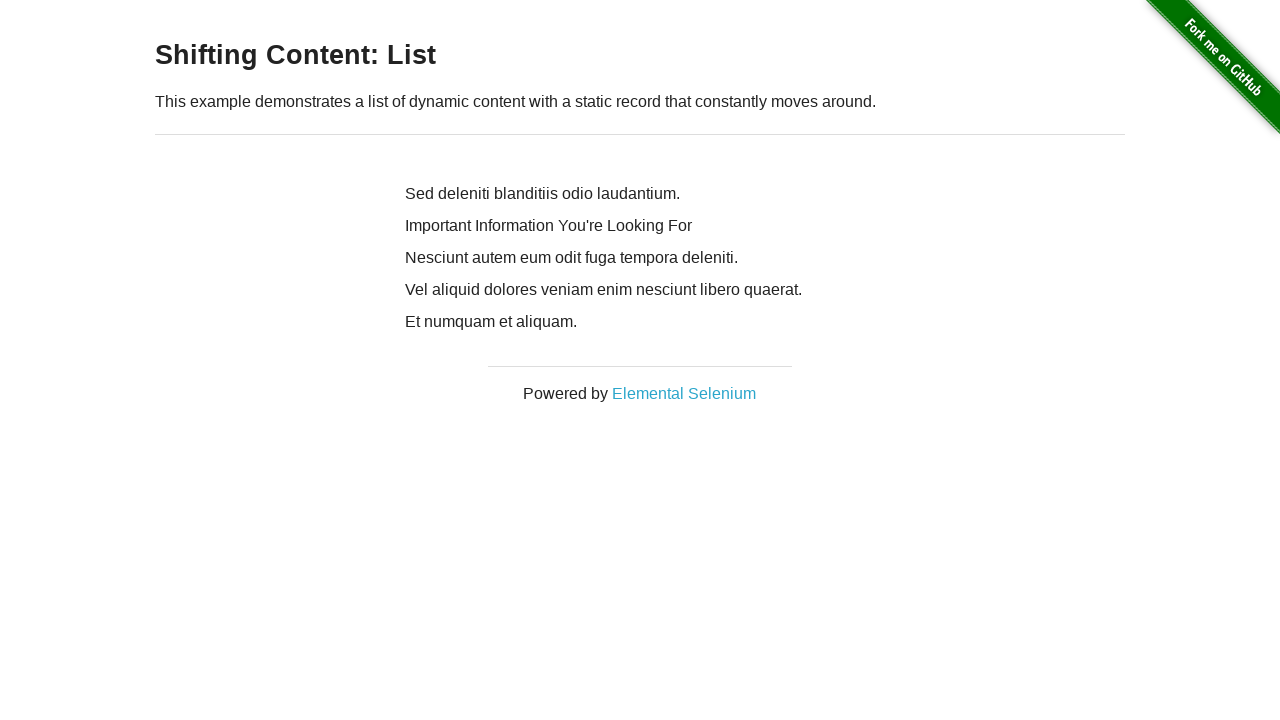

Refreshed the page
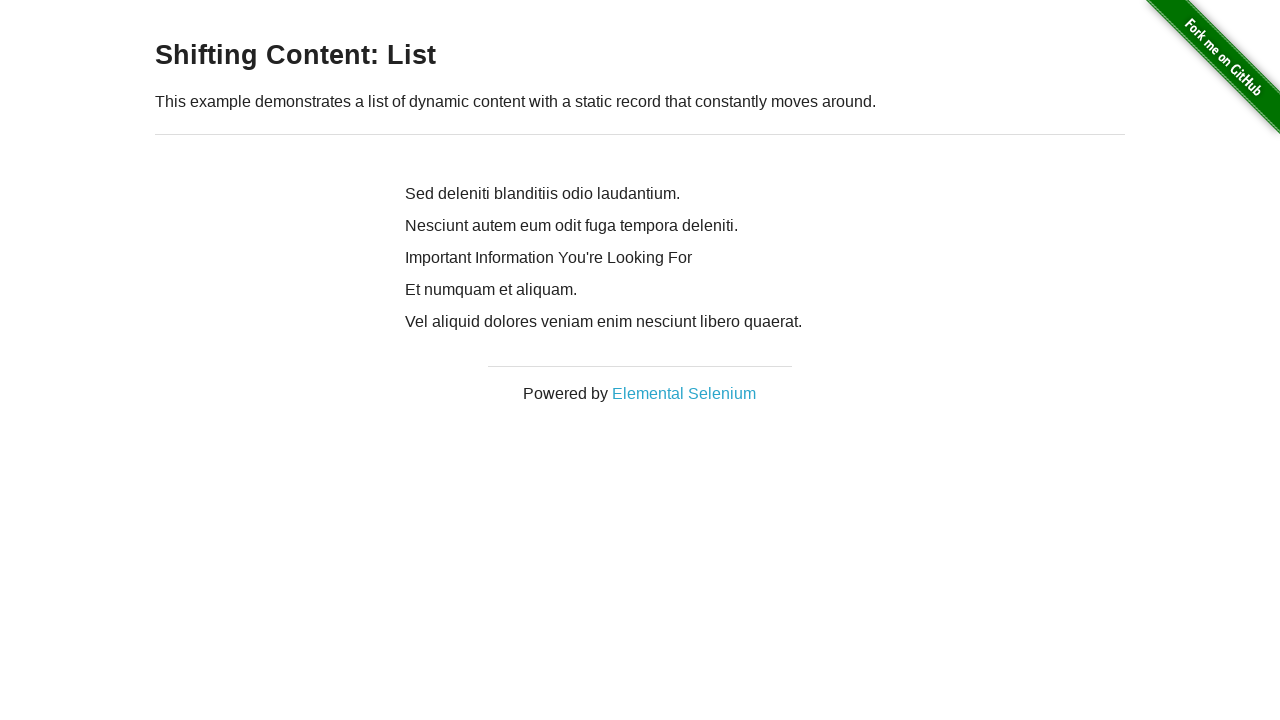

Verified 'Important Information You're Looking For' text is still present after page refresh
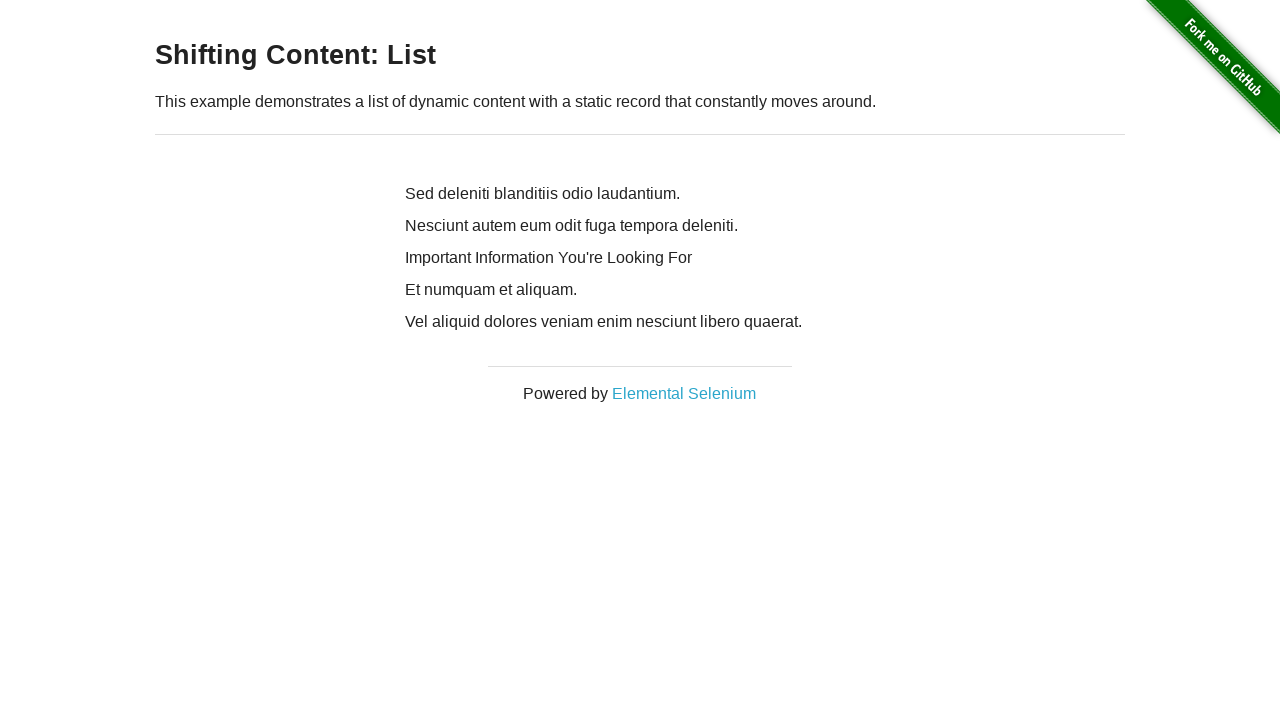

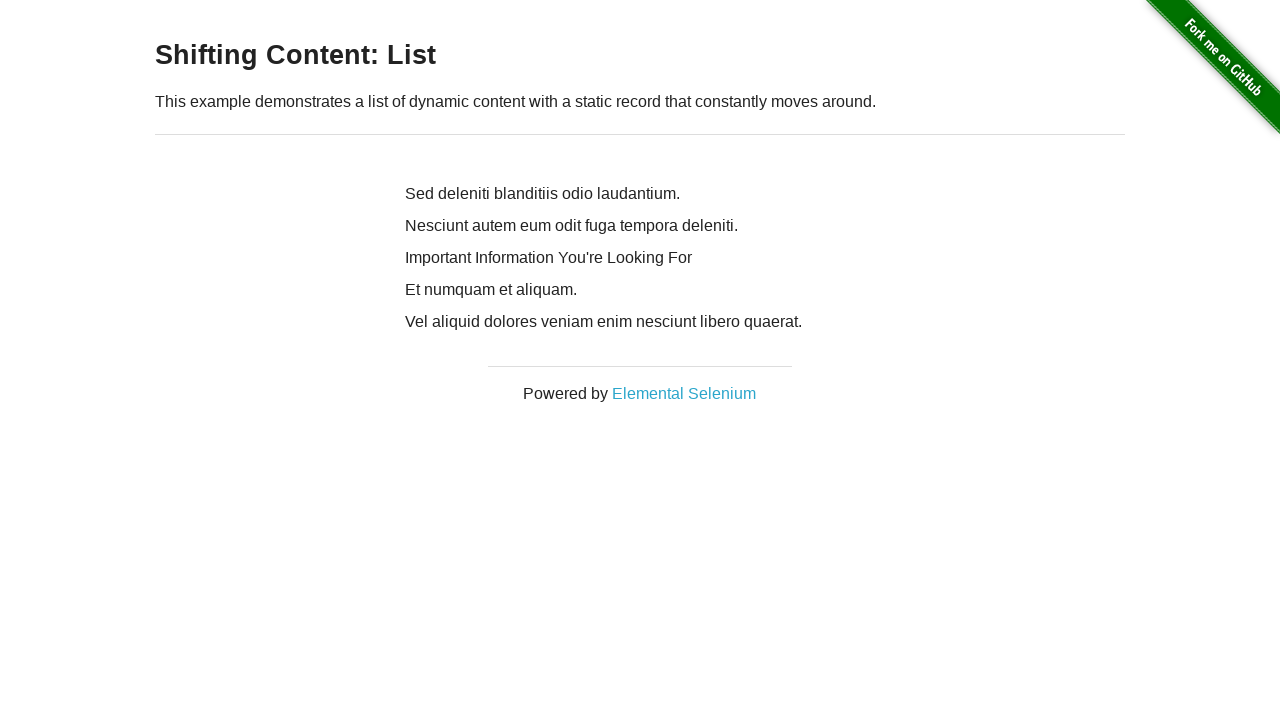